Tests a calculator web application by entering two numbers, selecting an operator, clicking the calculate button, and verifying the result is displayed.

Starting URL: http://juliemr.github.io/protractor-demo/

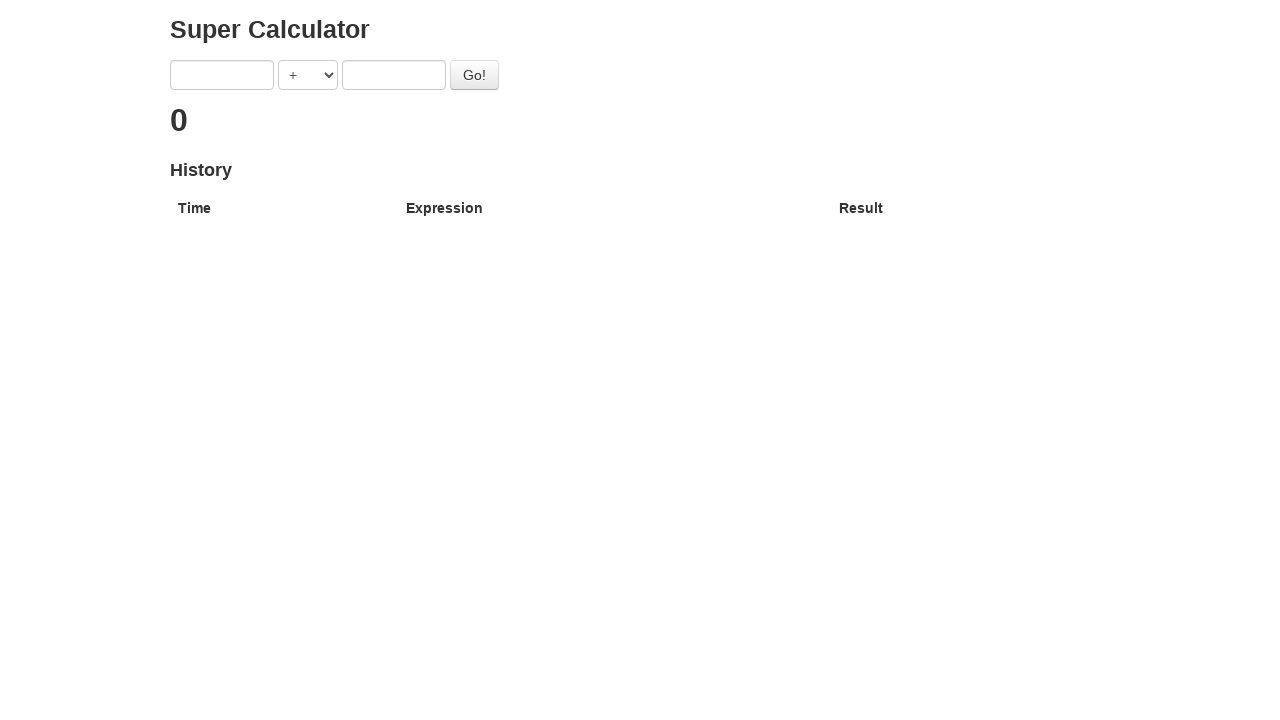

Waited for first number input field to load
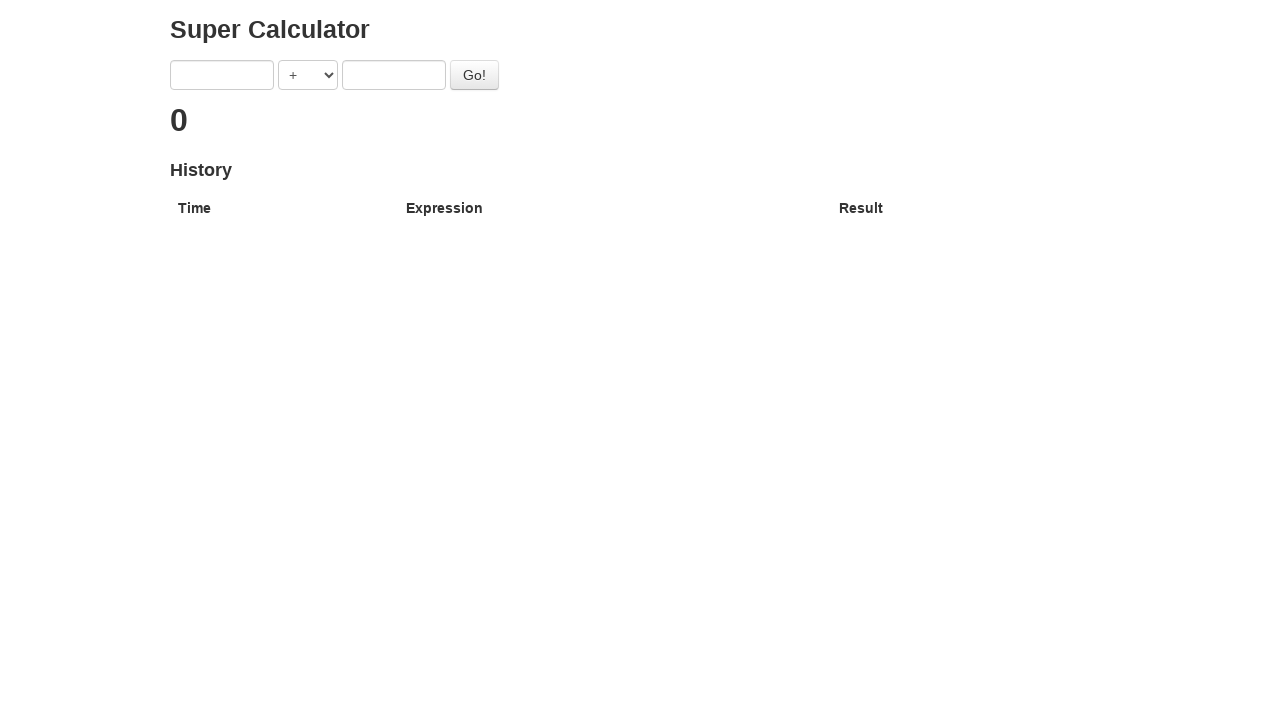

Filled first number input with '7' on input[ng-model="first"]
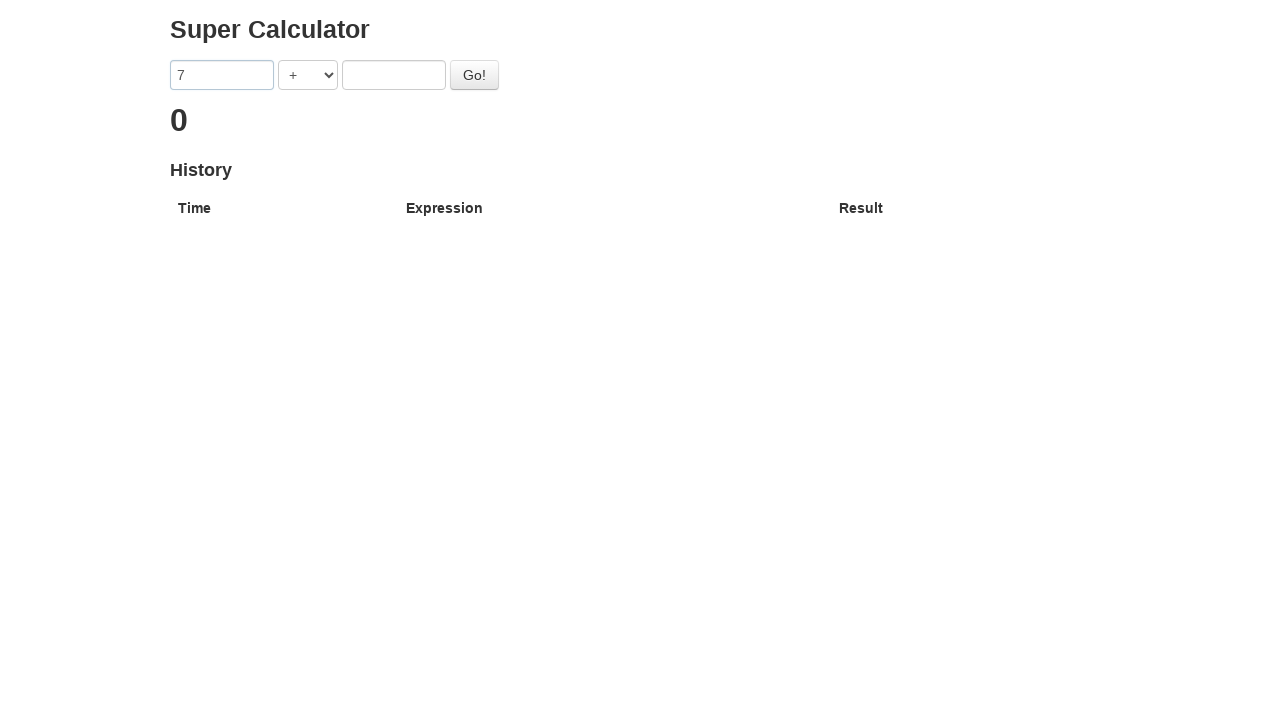

Waited for operator dropdown to load
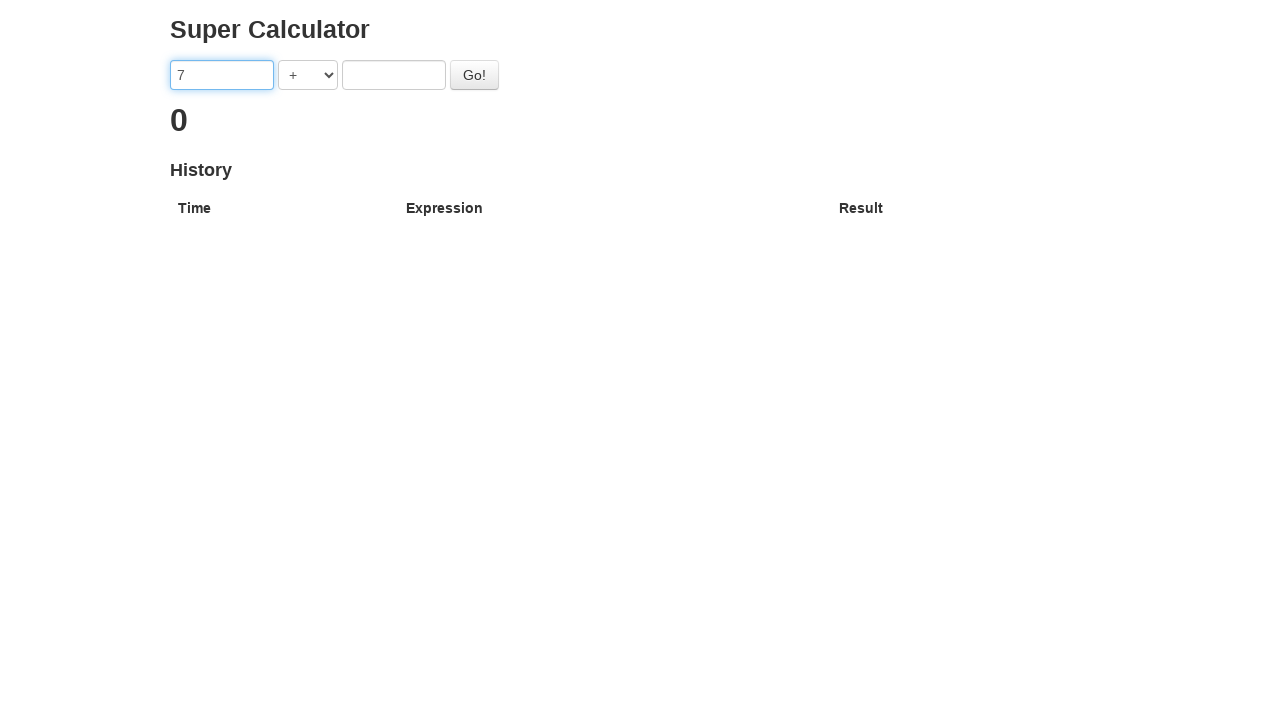

Selected addition operator '+' on select[ng-model="operator"]
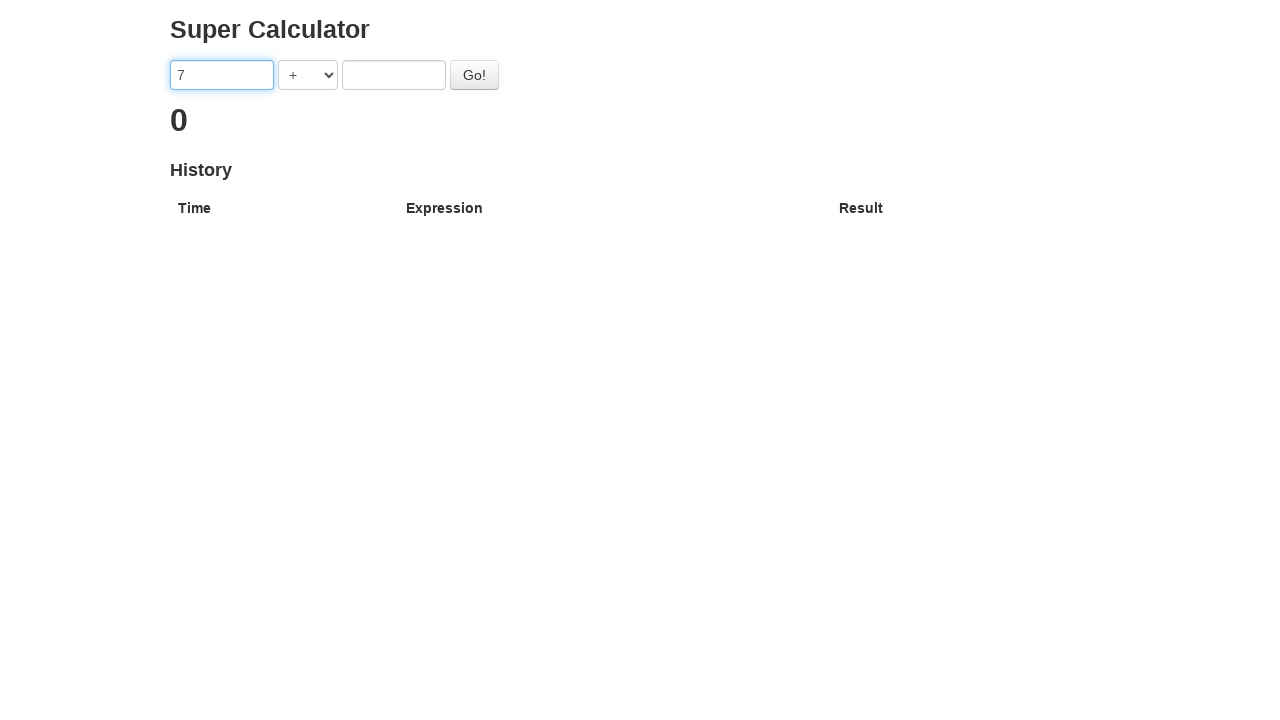

Waited for second number input field to load
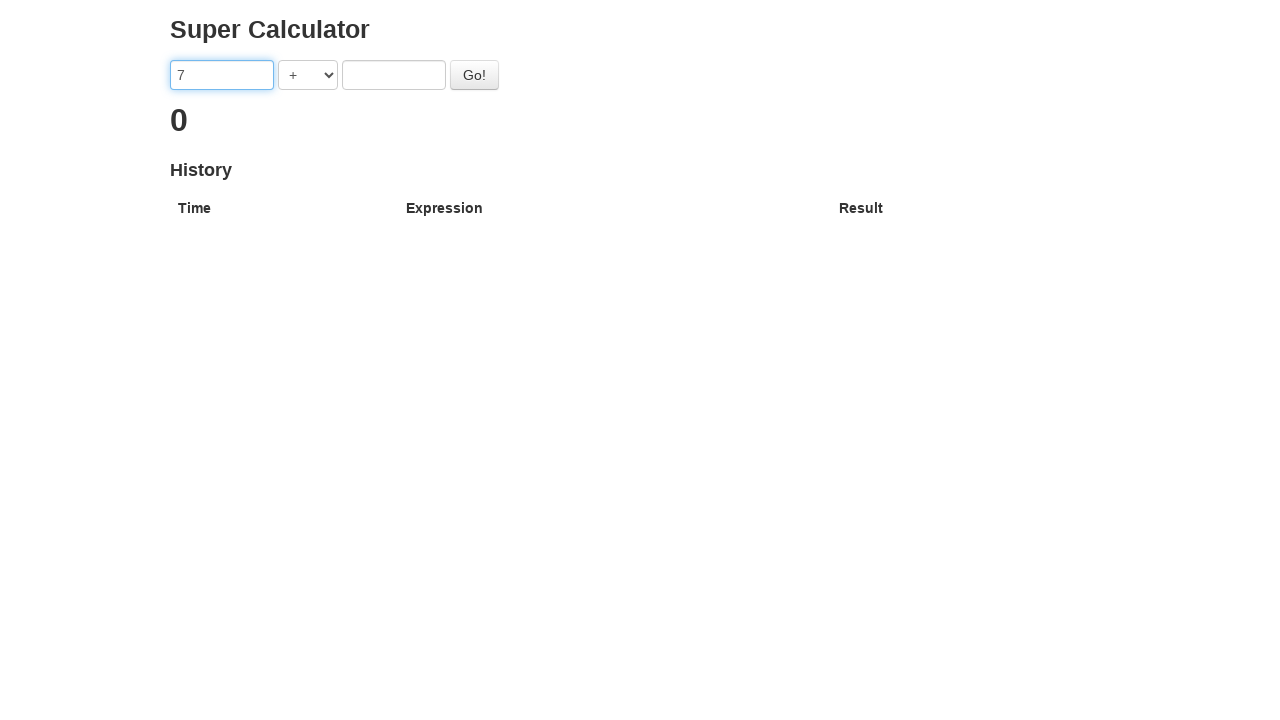

Filled second number input with '3' on input[ng-model="second"]
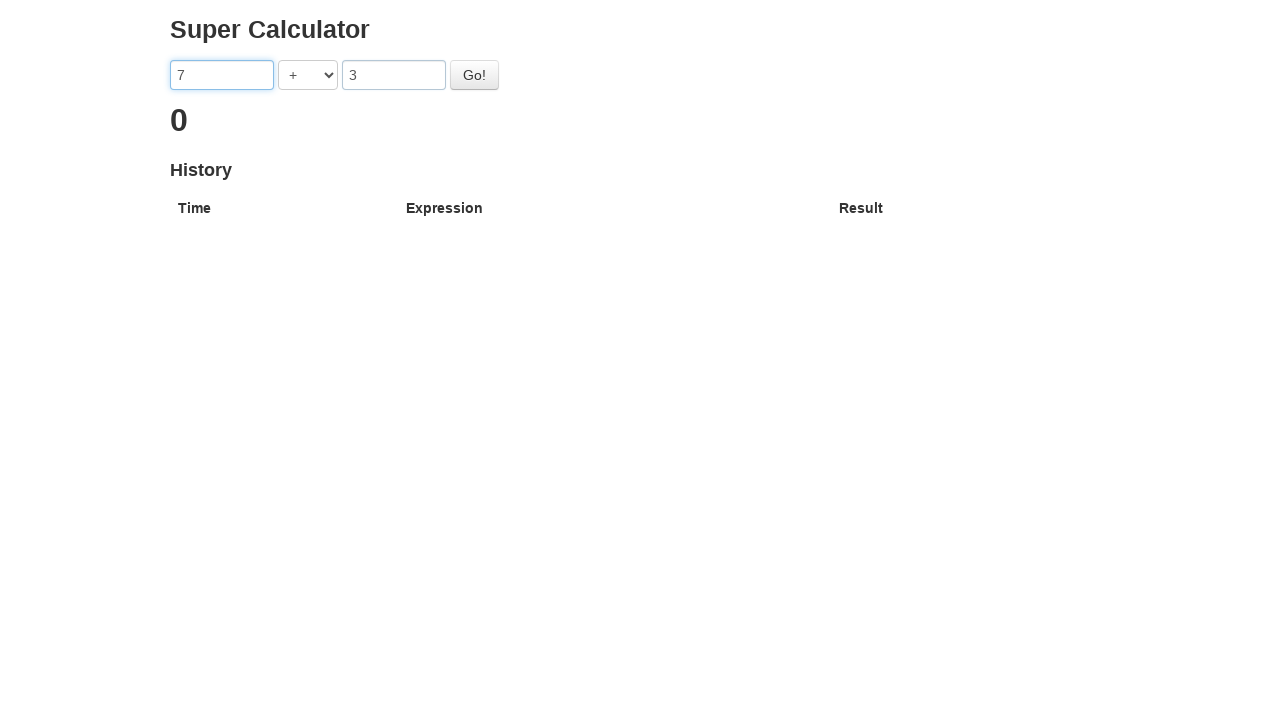

Waited for Go button to load
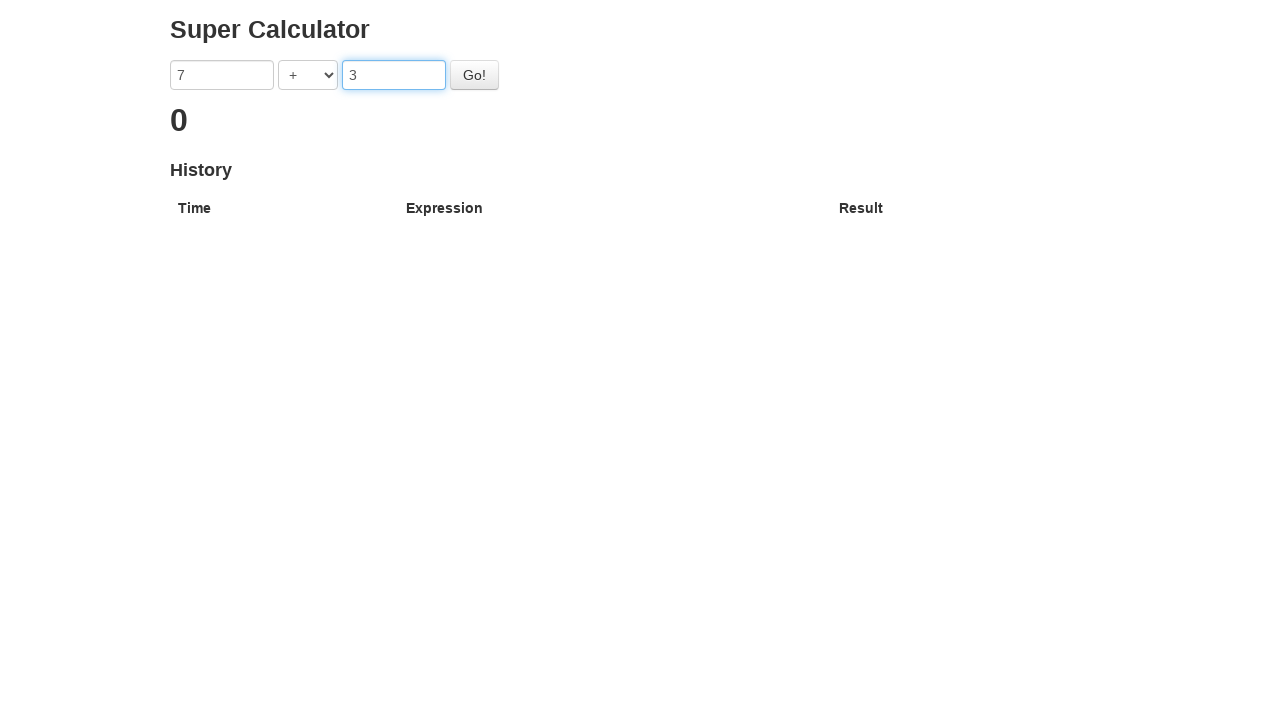

Clicked Go button to calculate result at (474, 75) on #gobutton
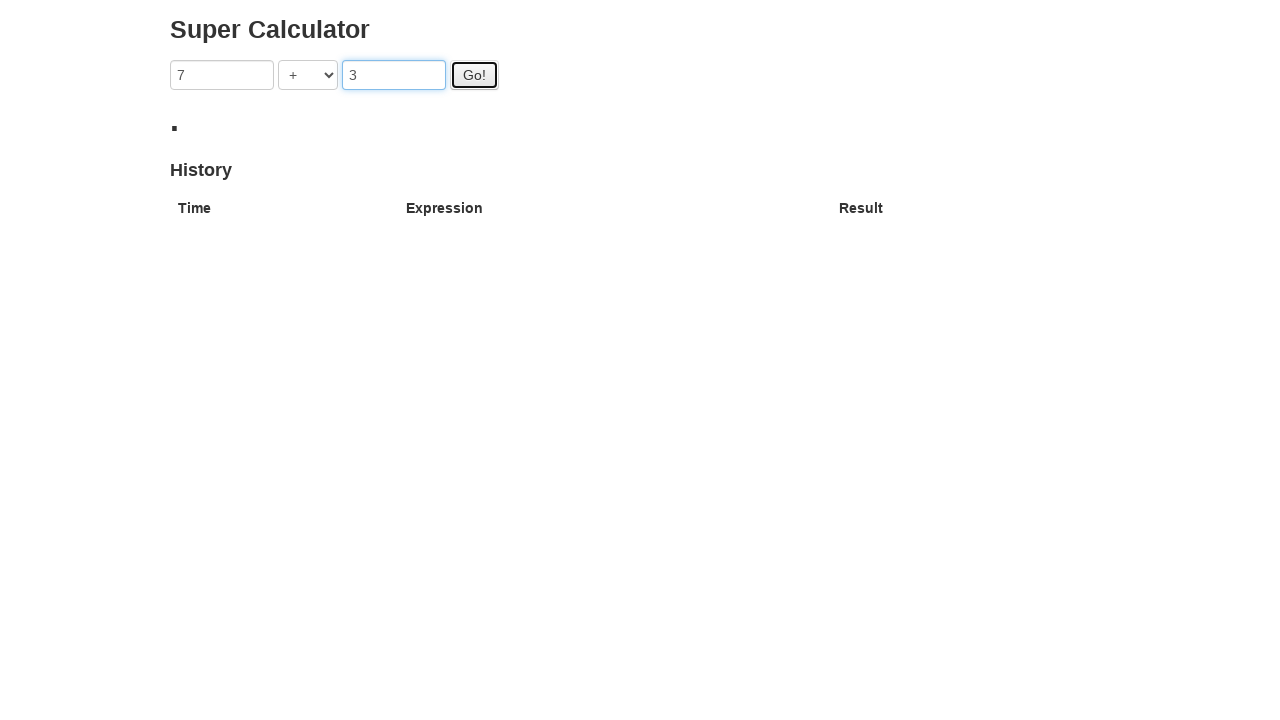

Result displayed on calculator
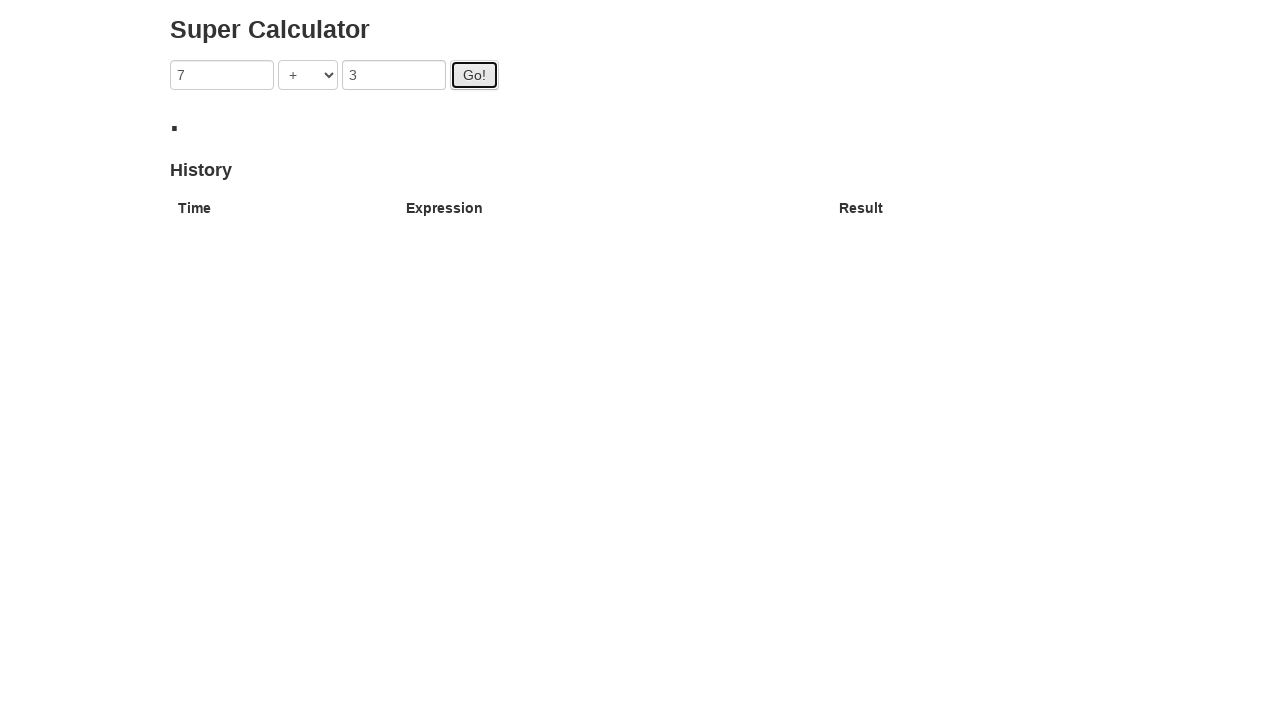

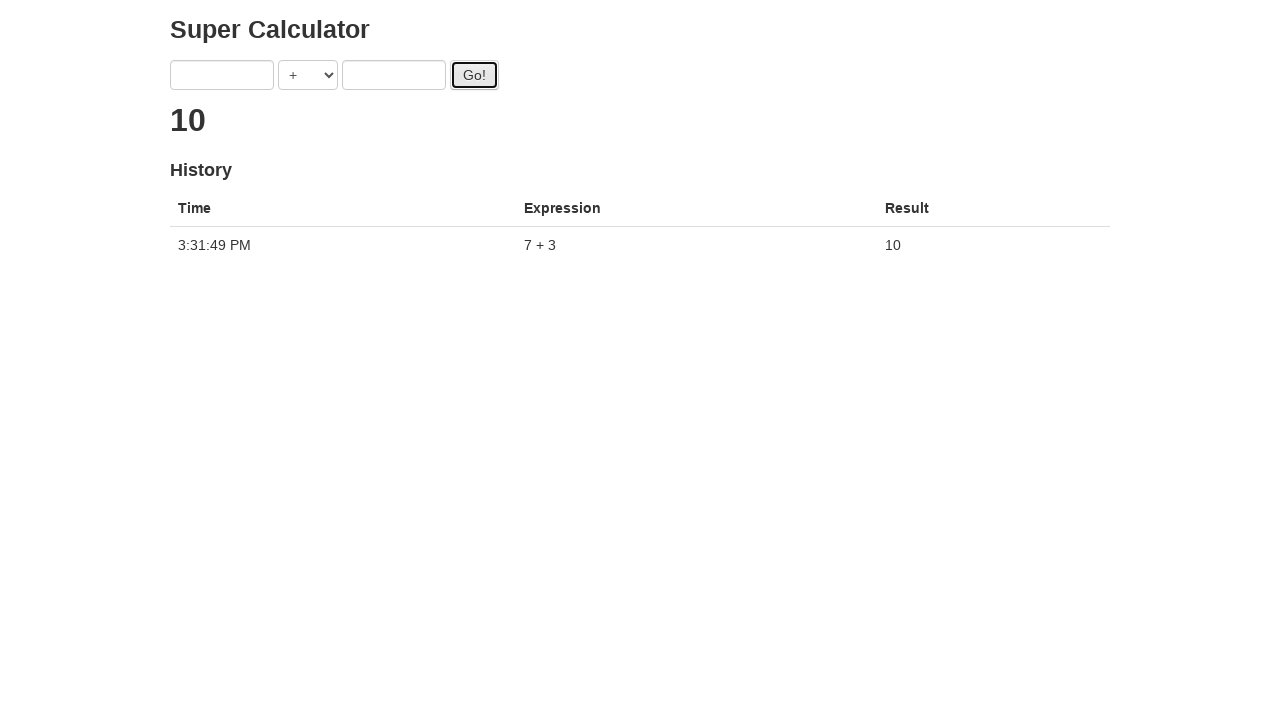